Tests calendar navigation functionality by clicking through multiple months on a university events calendar page, verifying the navigation controls work properly.

Starting URL: http://undergrad.cs.umd.edu/home

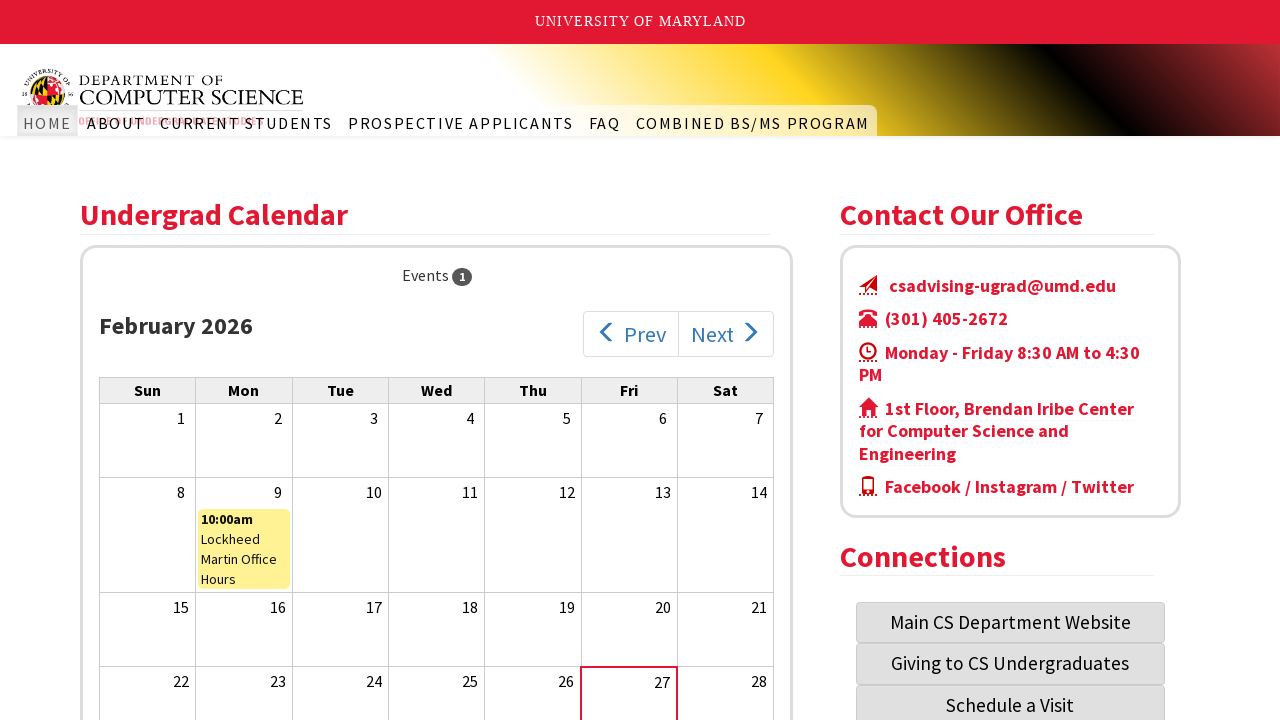

Calendar page loaded and next month navigation button is visible
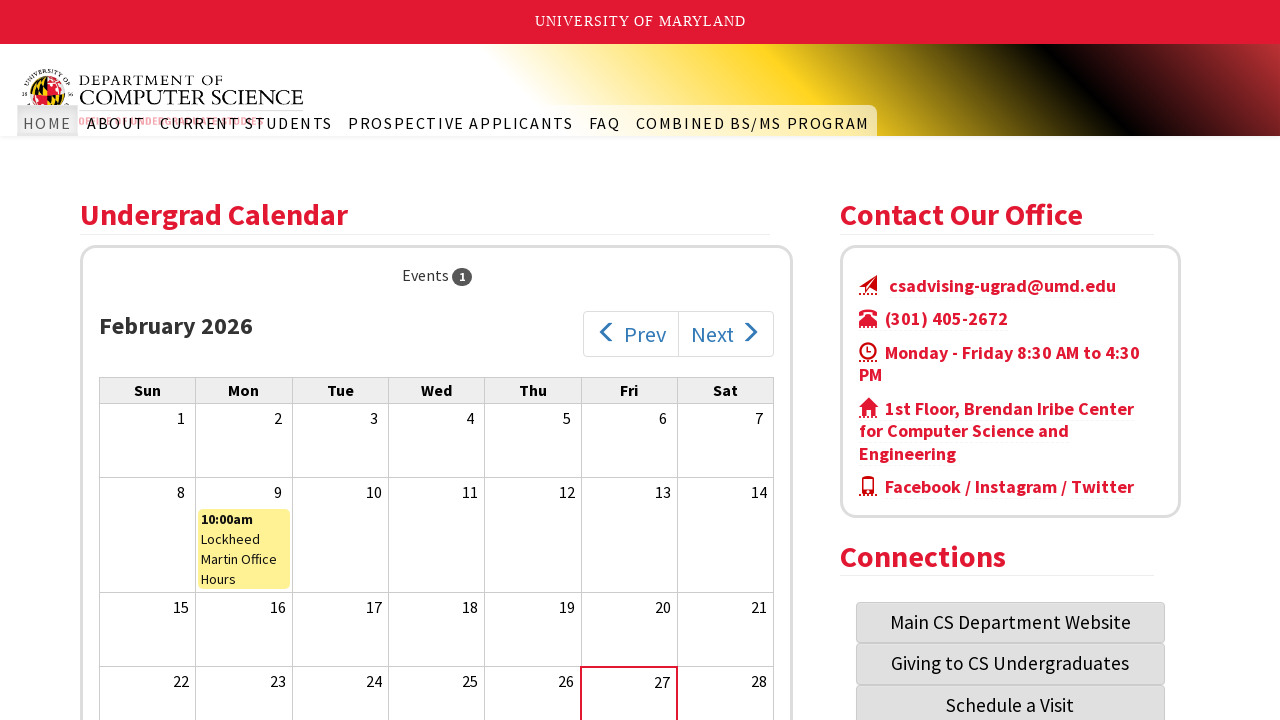

Waited for calendar content to load (iteration 1/12)
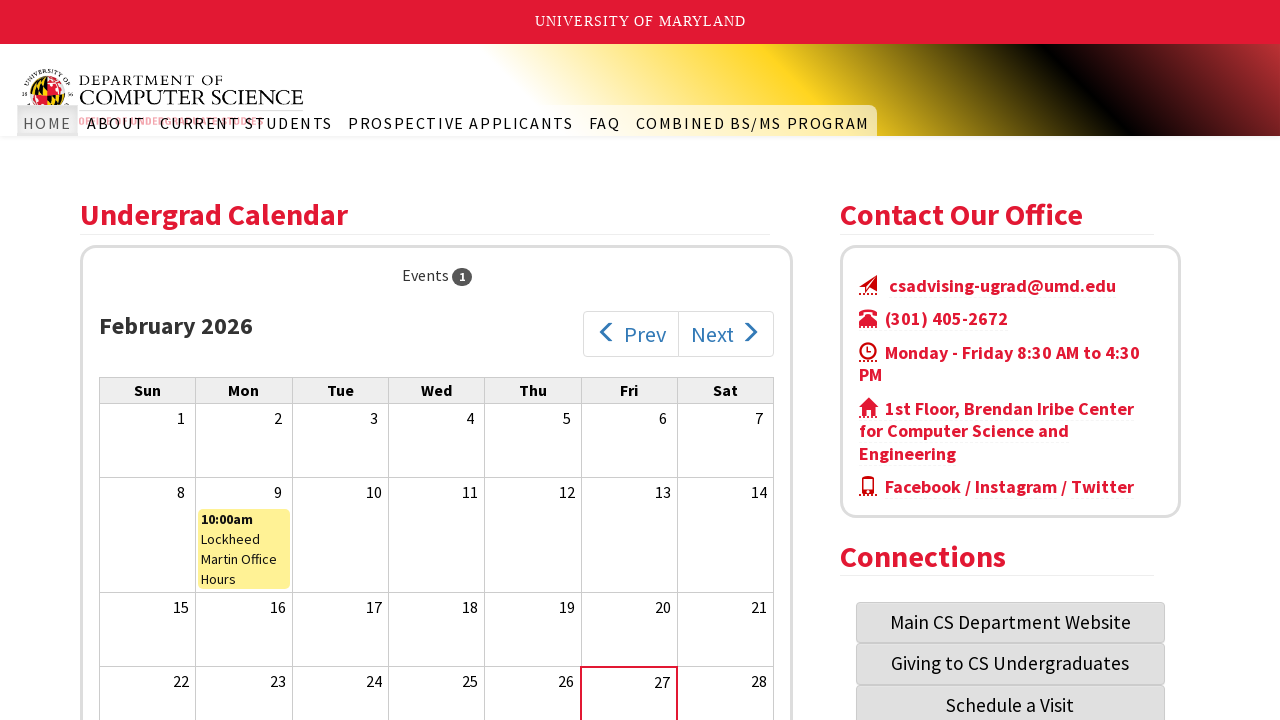

Clicked next month button to navigate to next month (iteration 1/12) at (726, 334) on .icon-after
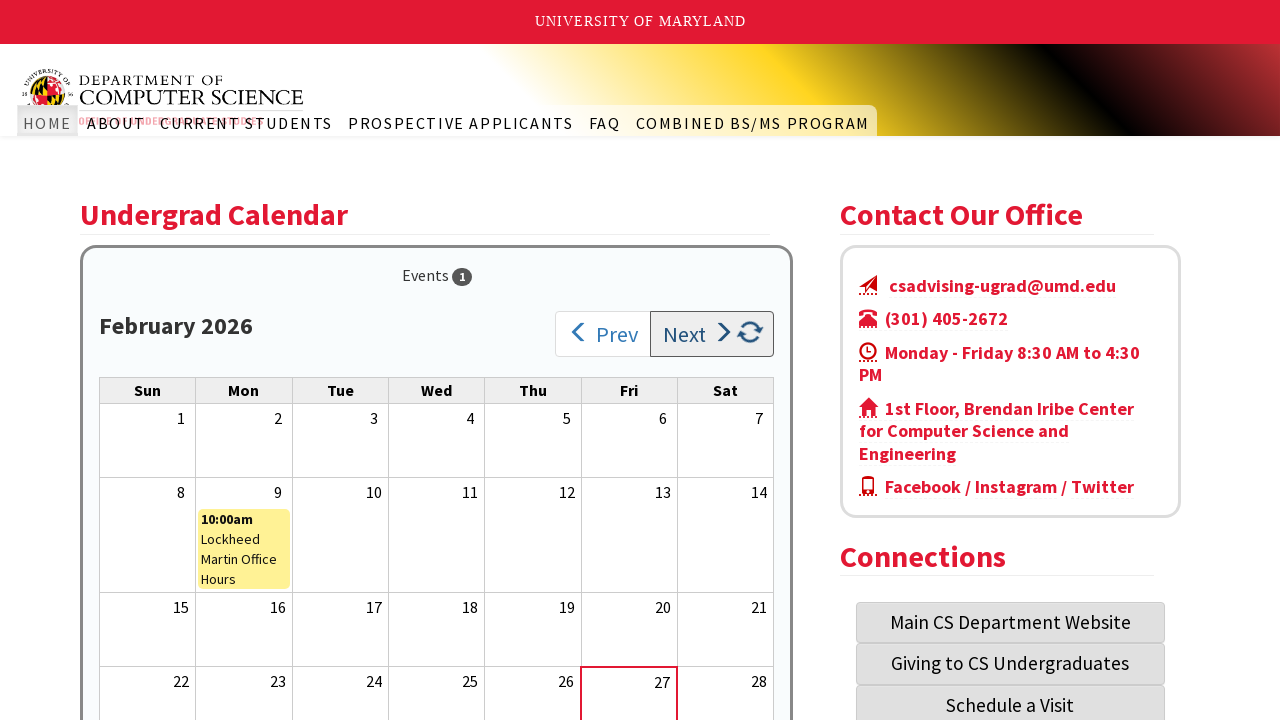

Waited for calendar content to load (iteration 2/12)
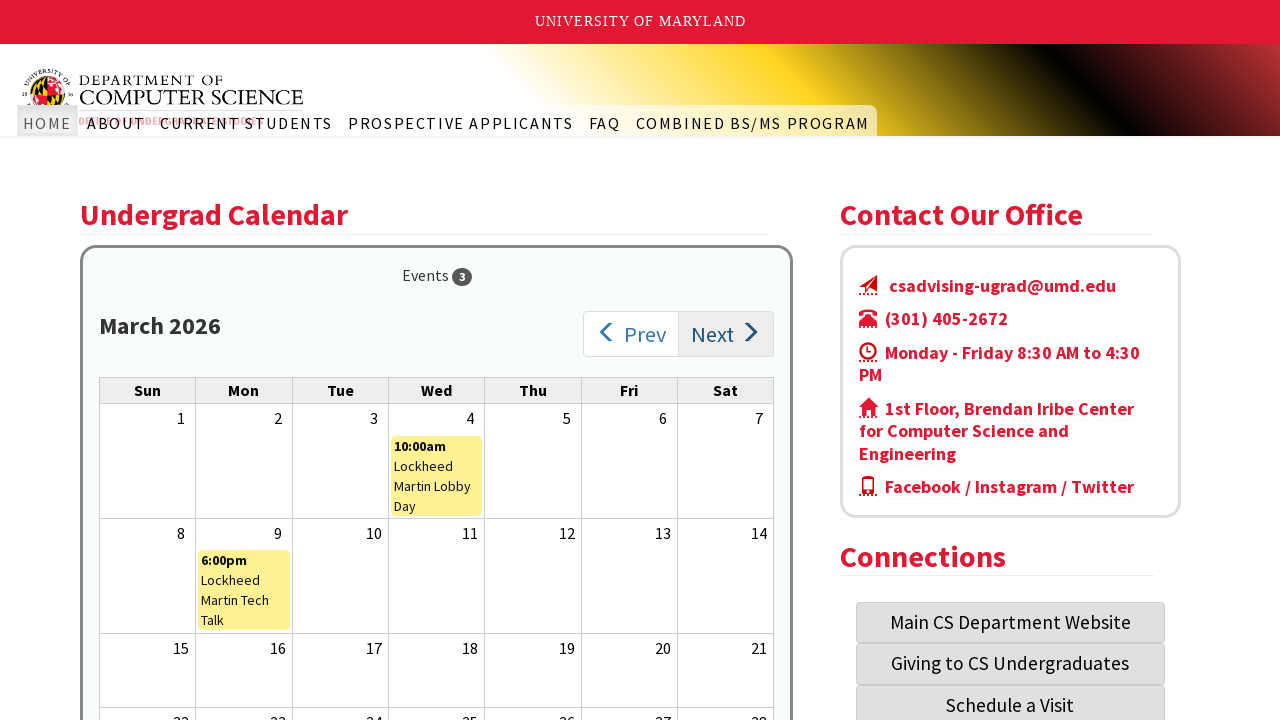

Clicked next month button to navigate to next month (iteration 2/12) at (726, 334) on .icon-after
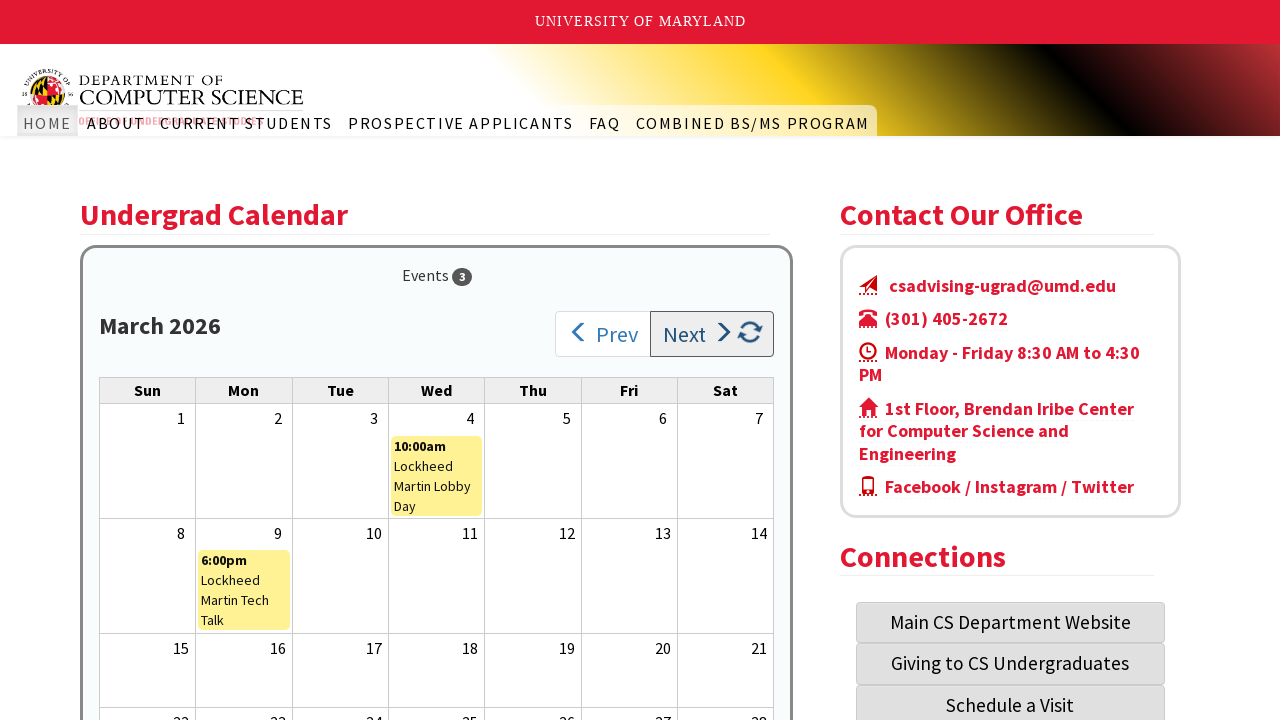

Waited for calendar content to load (iteration 3/12)
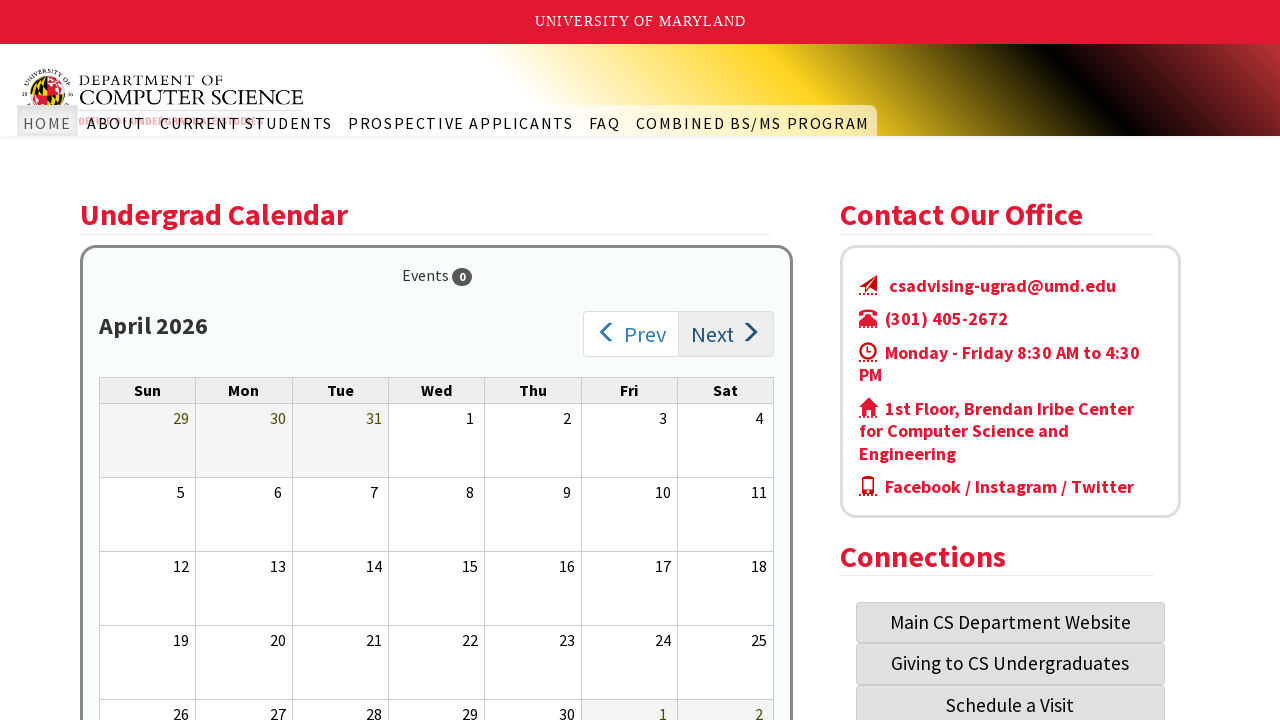

Clicked next month button to navigate to next month (iteration 3/12) at (726, 334) on .icon-after
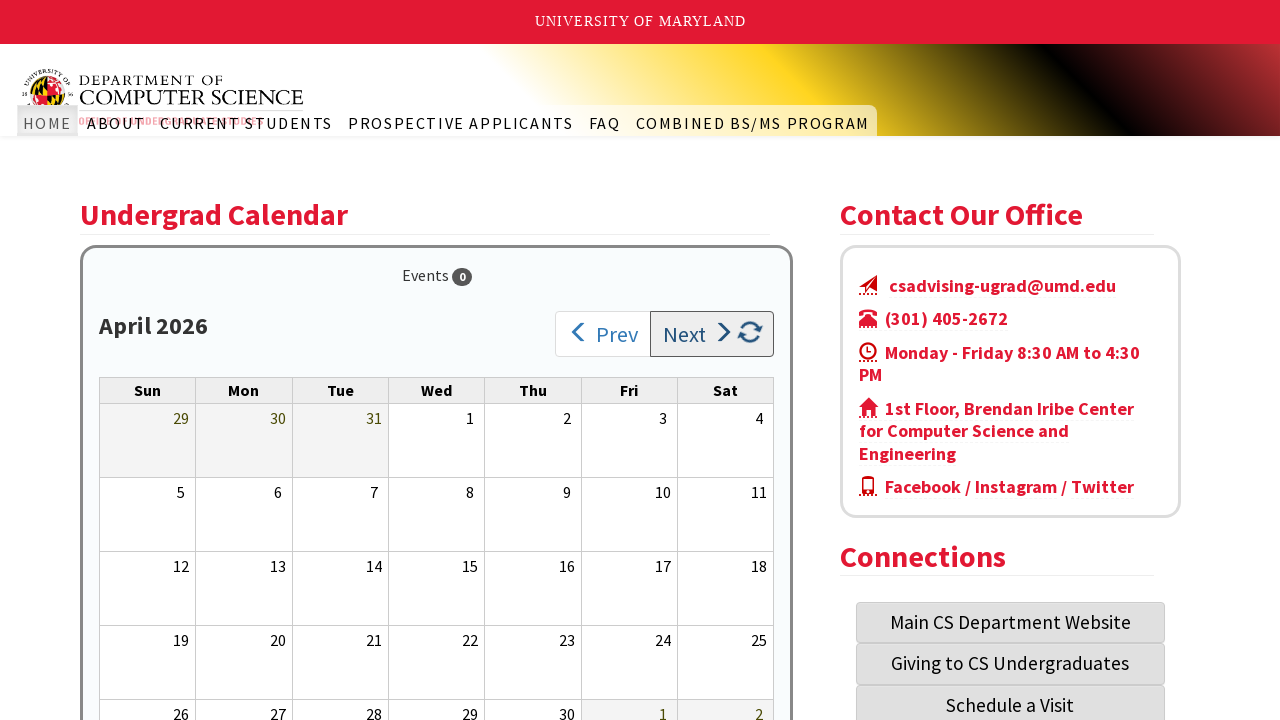

Waited for calendar content to load (iteration 4/12)
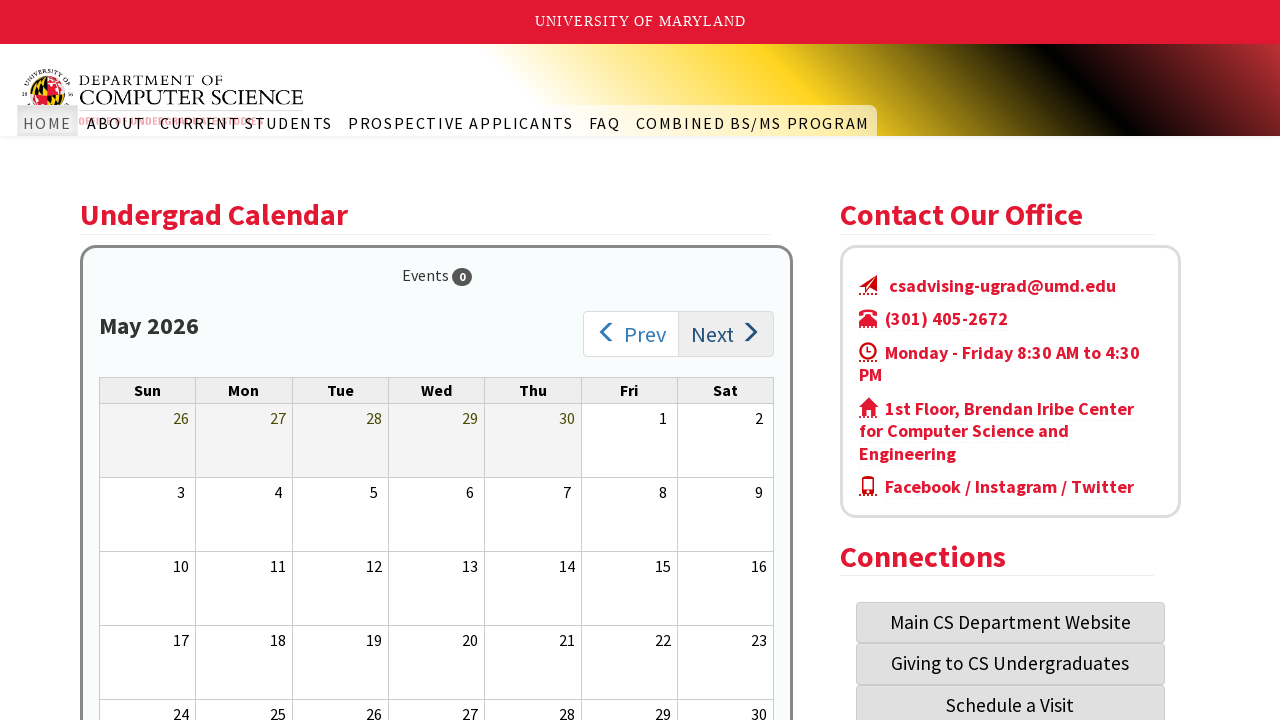

Clicked next month button to navigate to next month (iteration 4/12) at (726, 334) on .icon-after
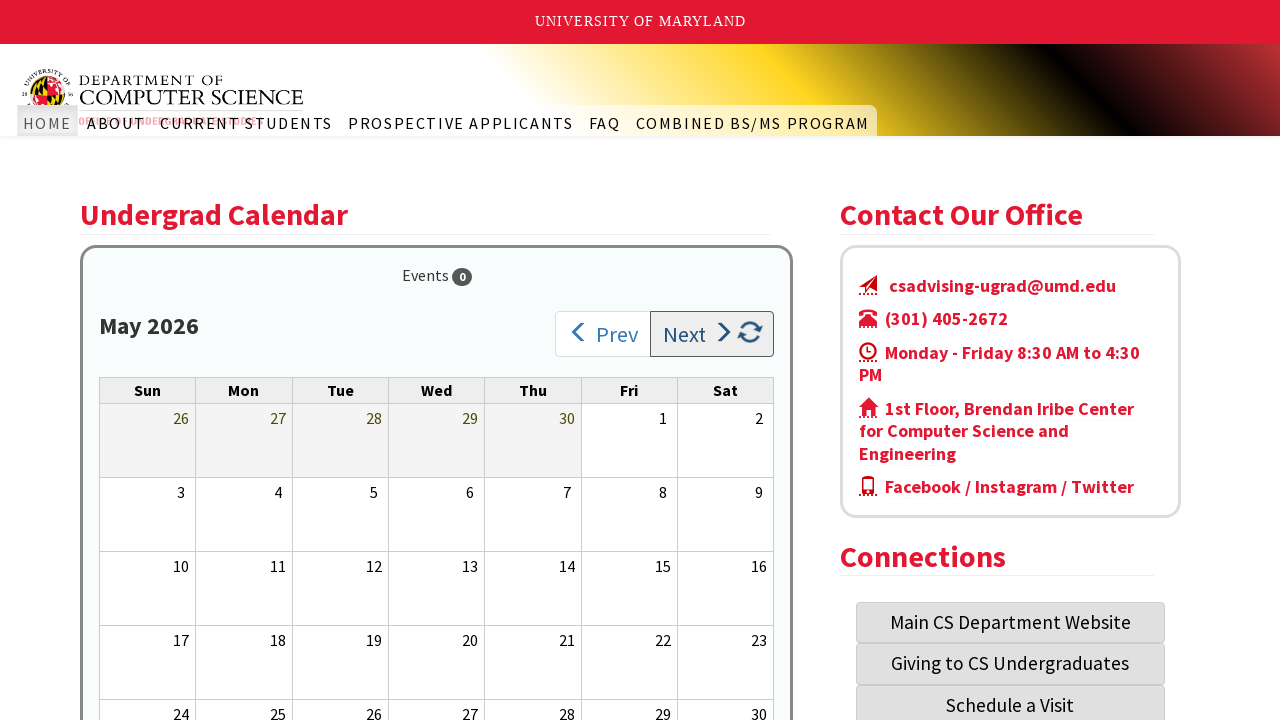

Waited for calendar content to load (iteration 5/12)
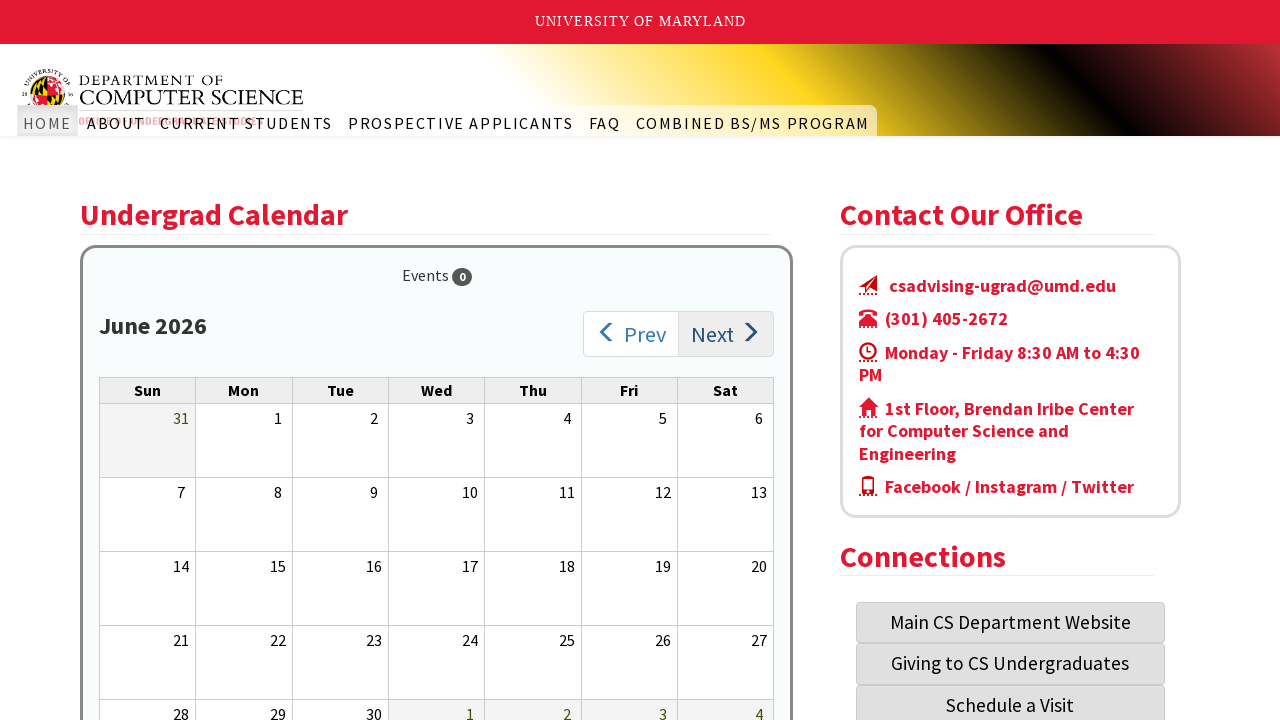

Clicked next month button to navigate to next month (iteration 5/12) at (726, 334) on .icon-after
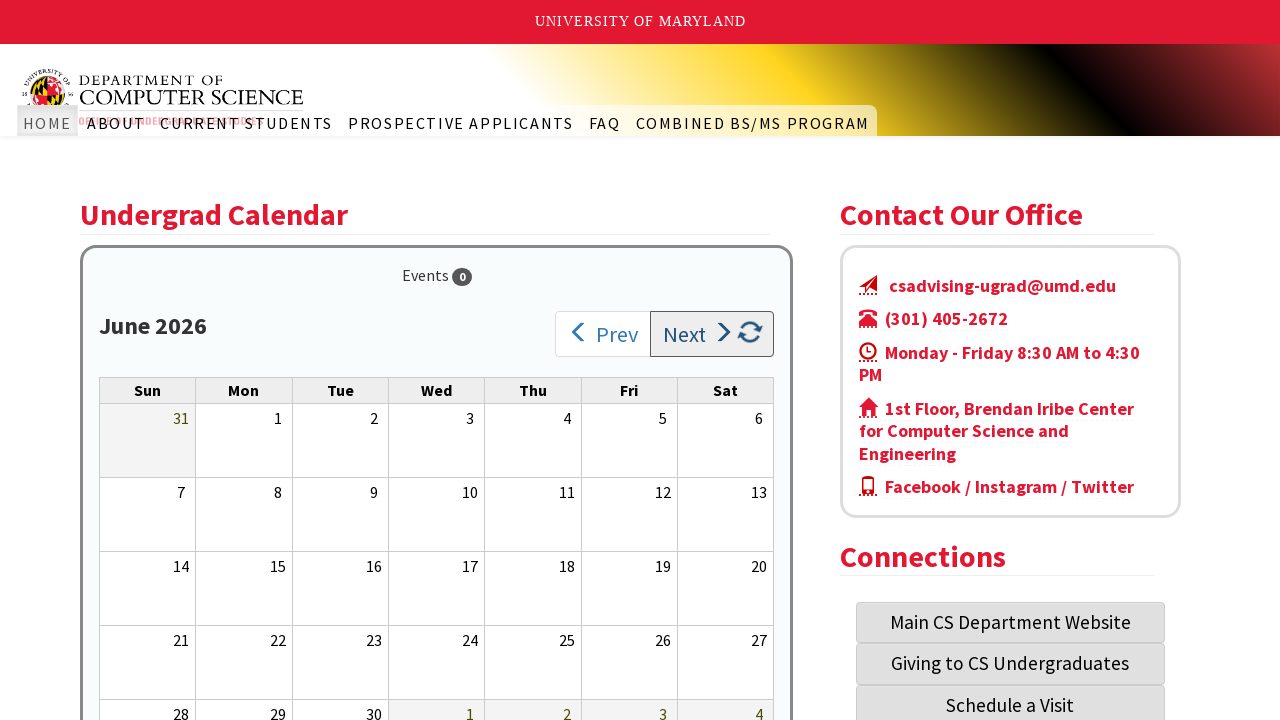

Waited for calendar content to load (iteration 6/12)
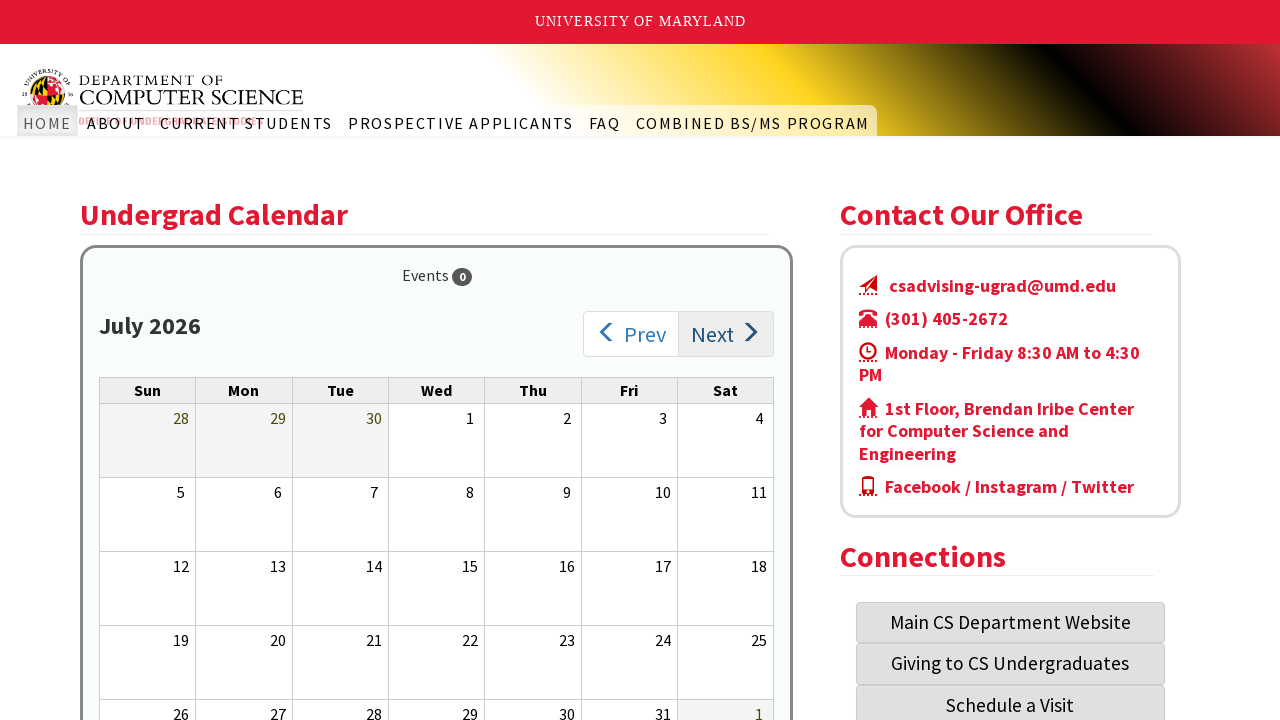

Clicked next month button to navigate to next month (iteration 6/12) at (726, 334) on .icon-after
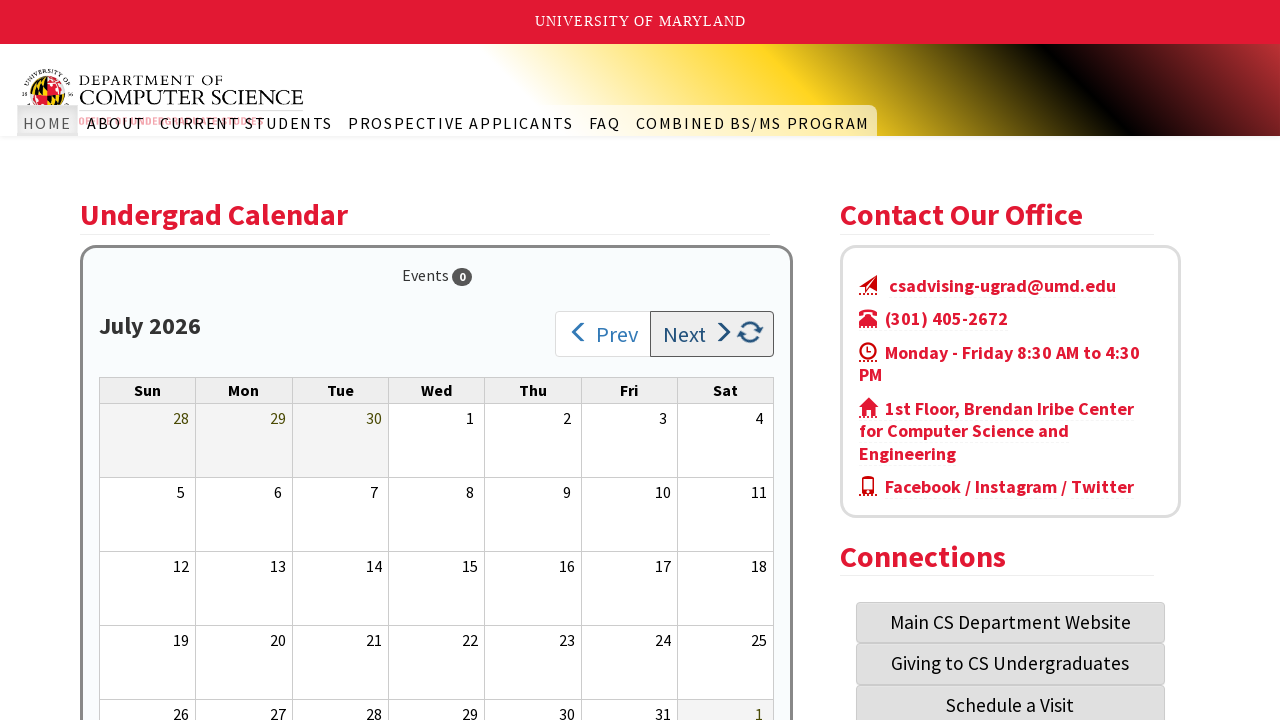

Waited for calendar content to load (iteration 7/12)
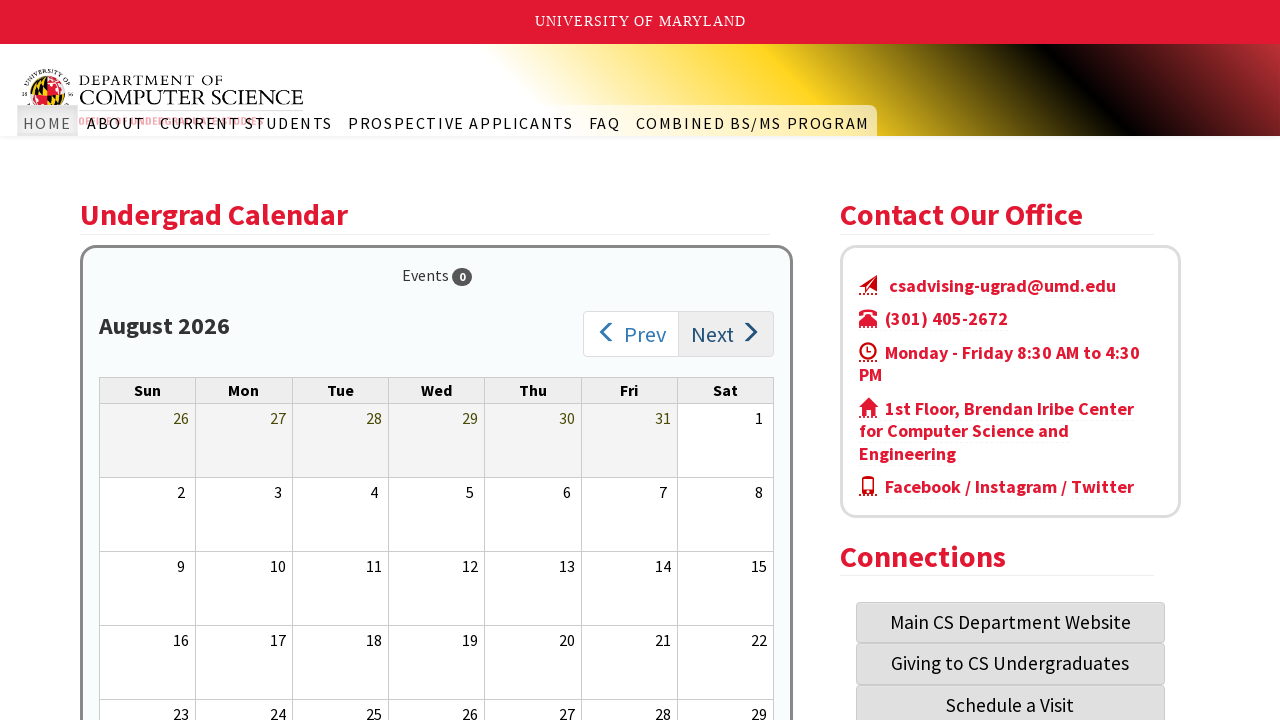

Clicked next month button to navigate to next month (iteration 7/12) at (726, 334) on .icon-after
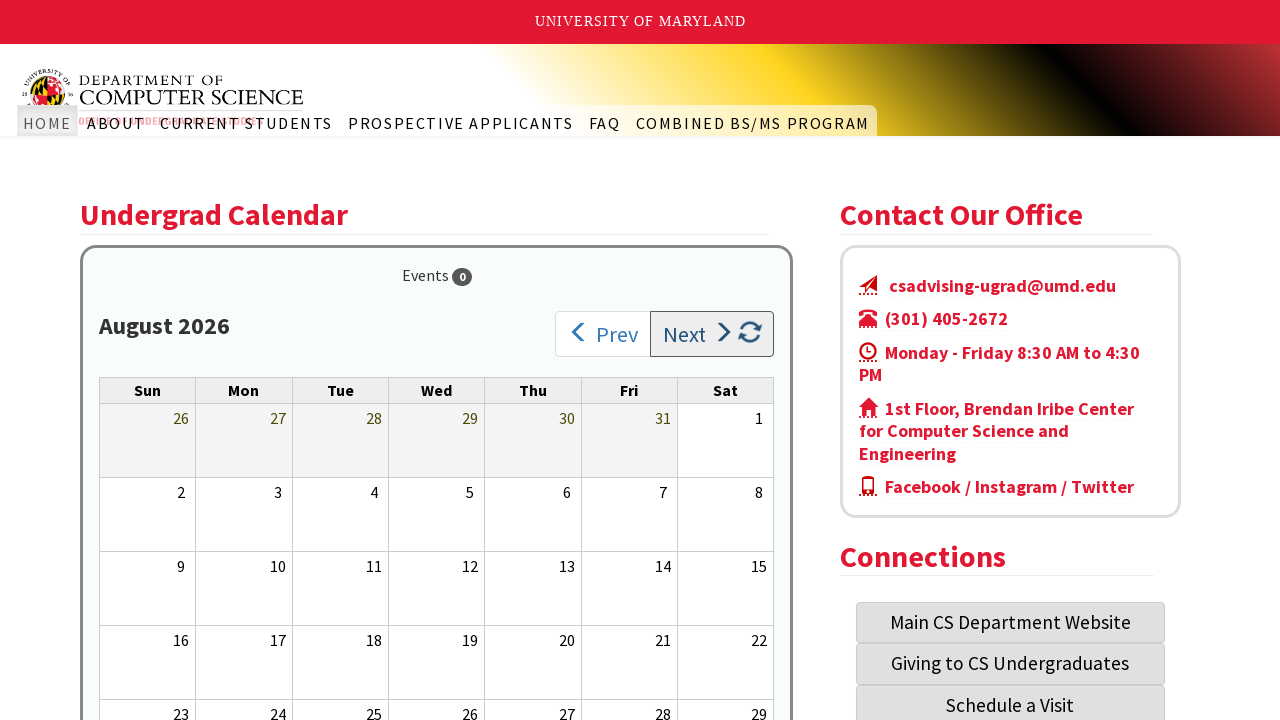

Waited for calendar content to load (iteration 8/12)
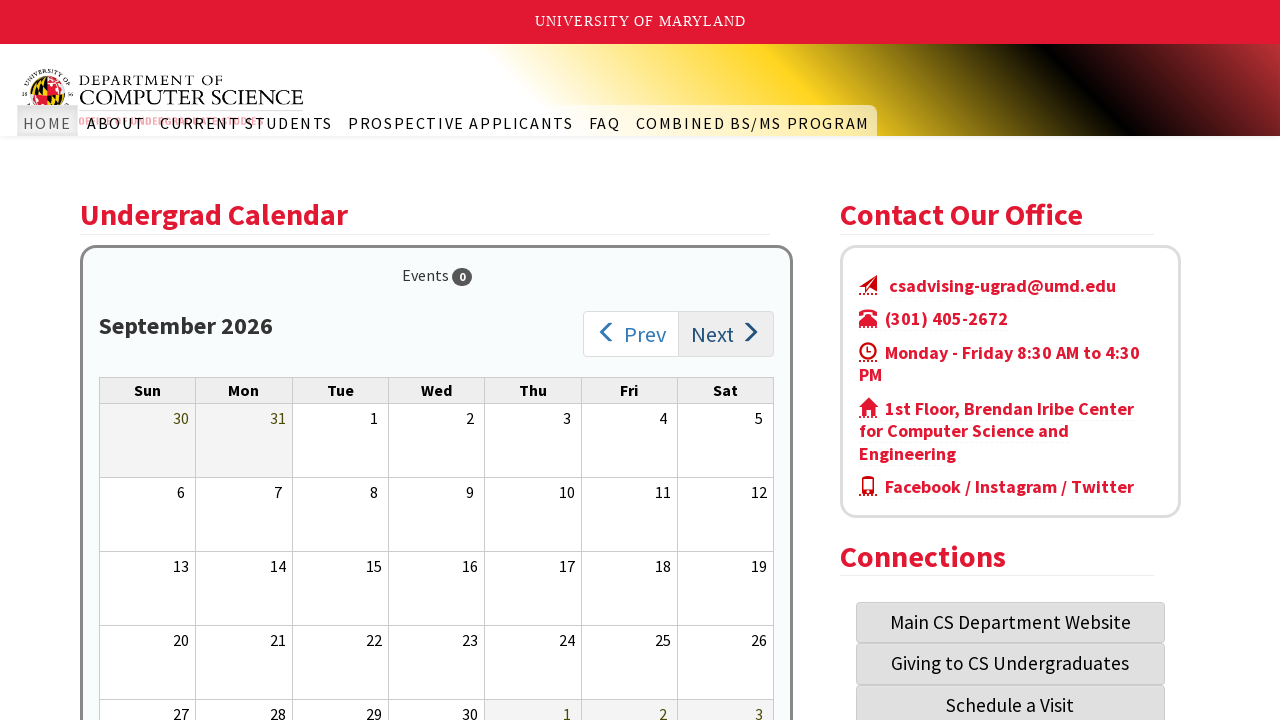

Clicked next month button to navigate to next month (iteration 8/12) at (726, 334) on .icon-after
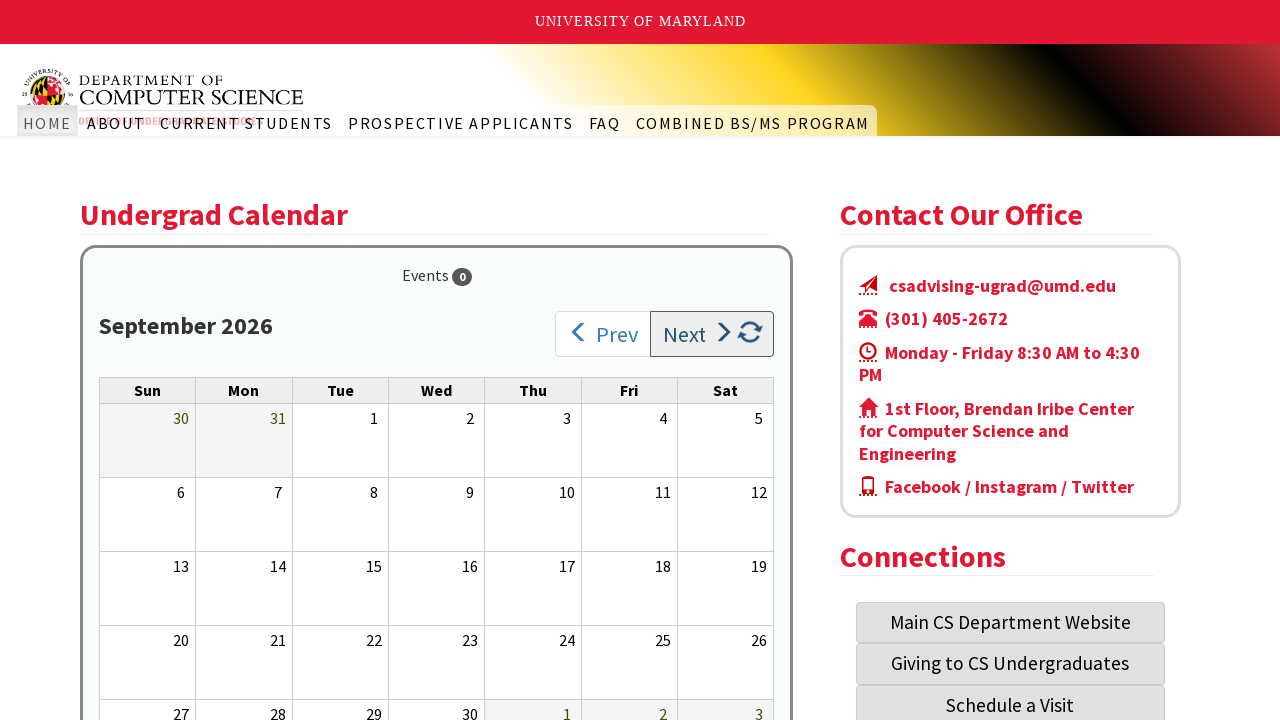

Waited for calendar content to load (iteration 9/12)
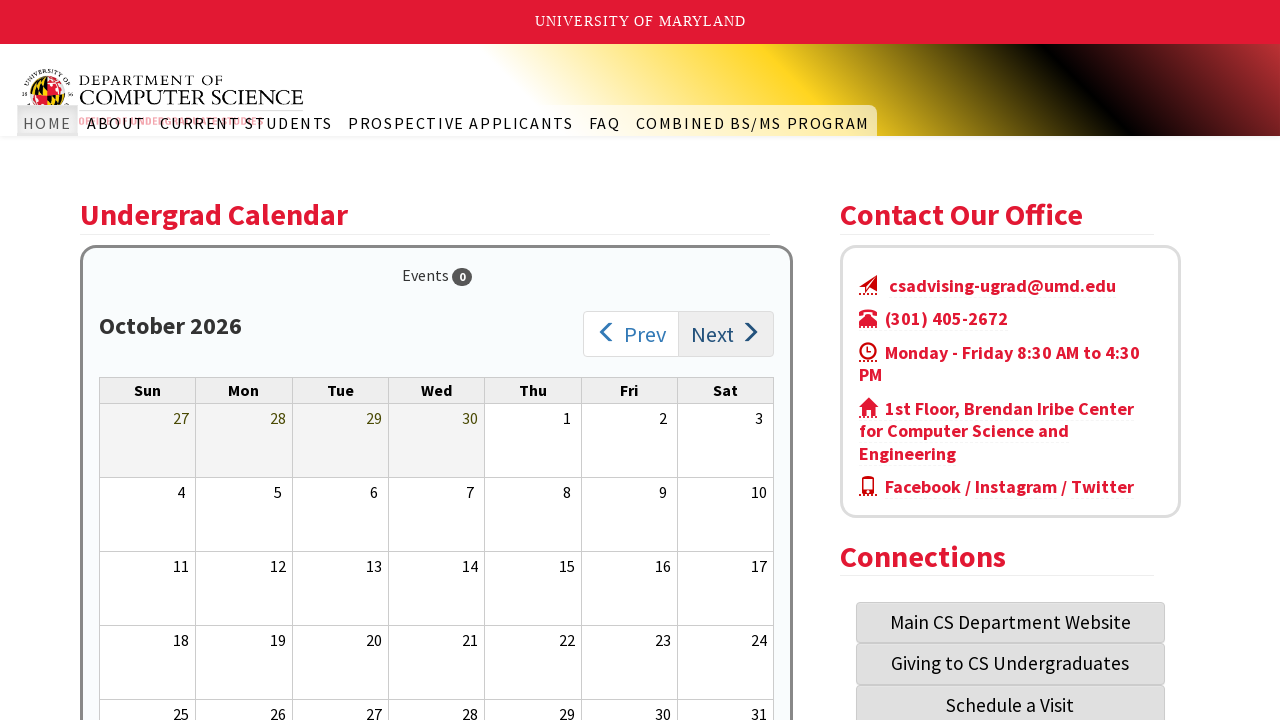

Clicked next month button to navigate to next month (iteration 9/12) at (726, 334) on .icon-after
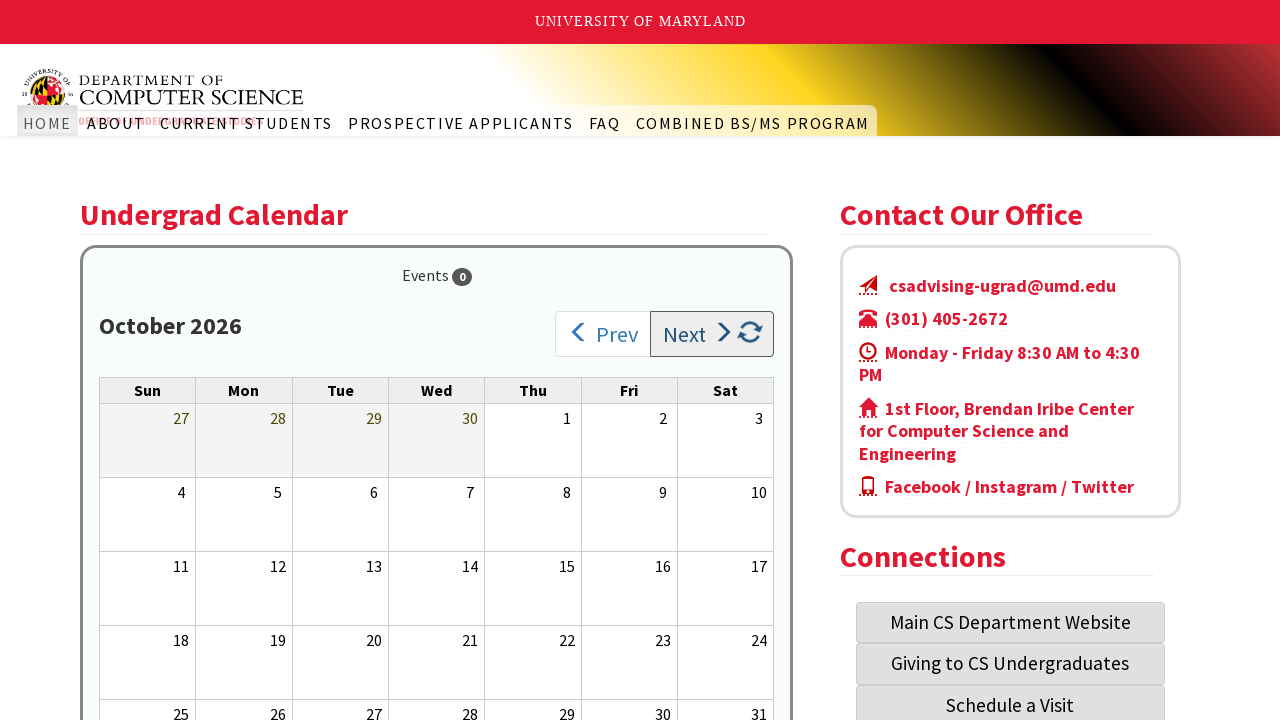

Waited for calendar content to load (iteration 10/12)
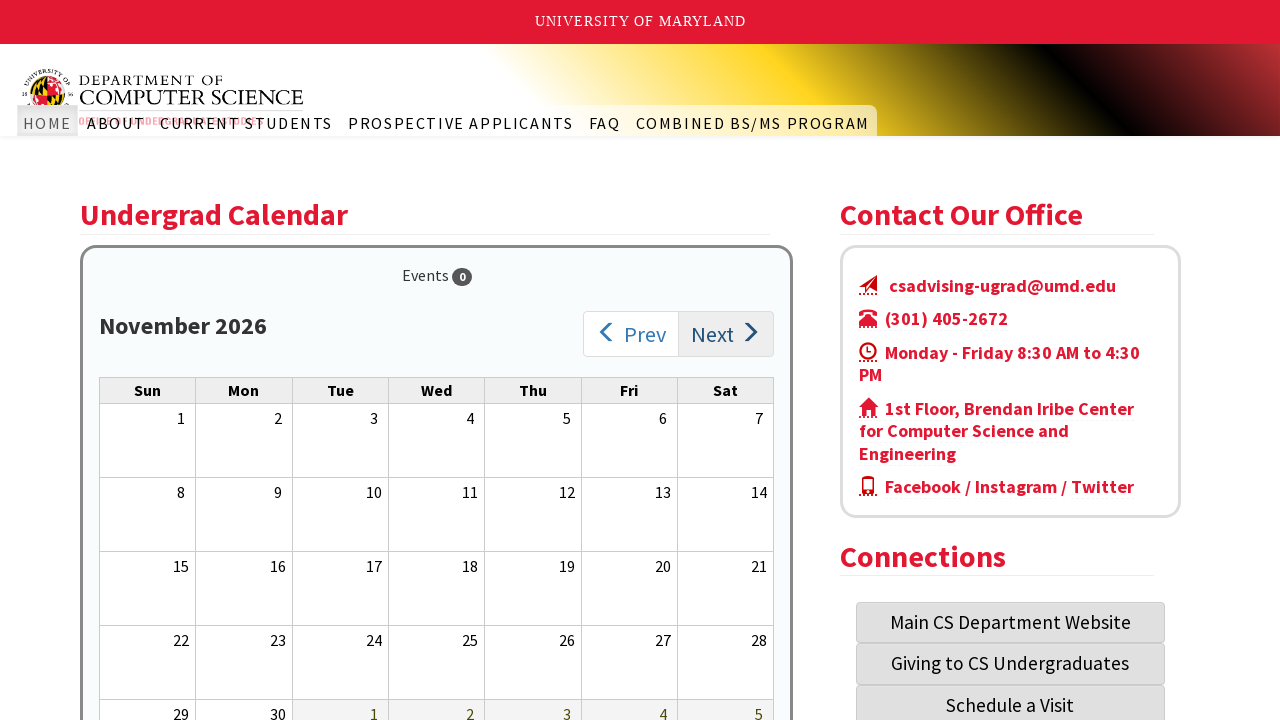

Clicked next month button to navigate to next month (iteration 10/12) at (726, 334) on .icon-after
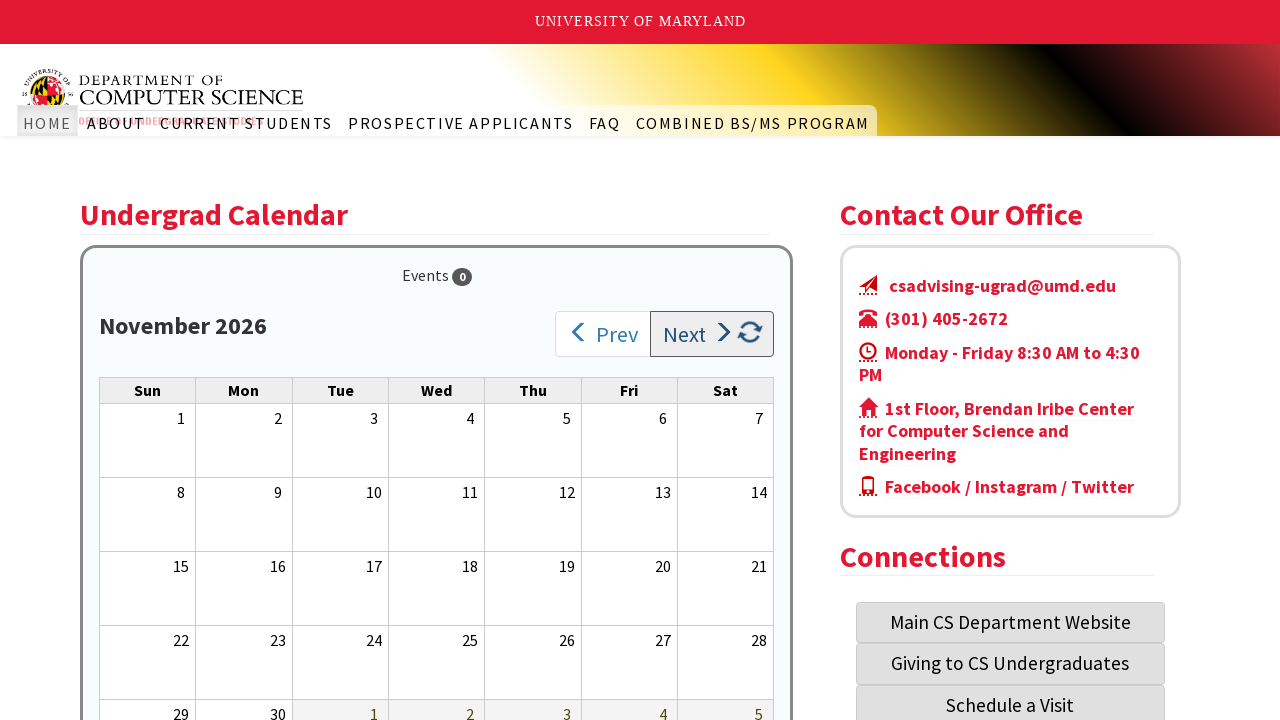

Waited for calendar content to load (iteration 11/12)
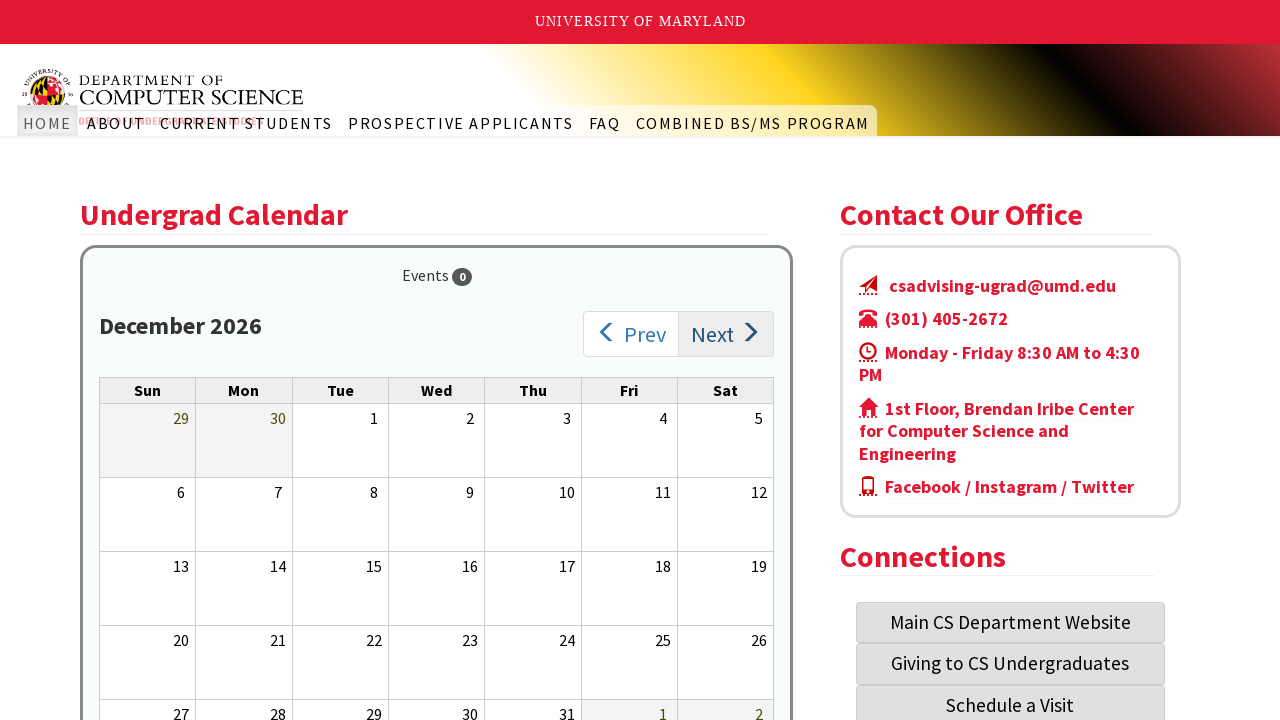

Clicked next month button to navigate to next month (iteration 11/12) at (726, 334) on .icon-after
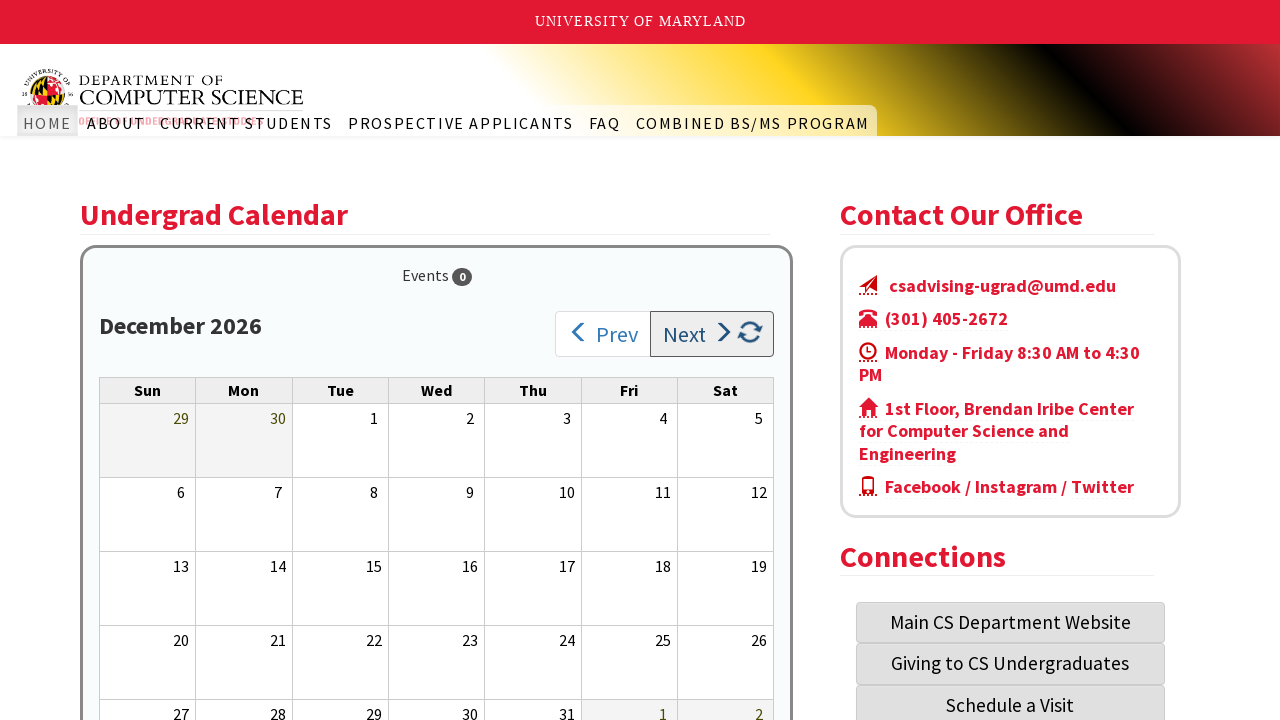

Waited for calendar content to load (iteration 12/12)
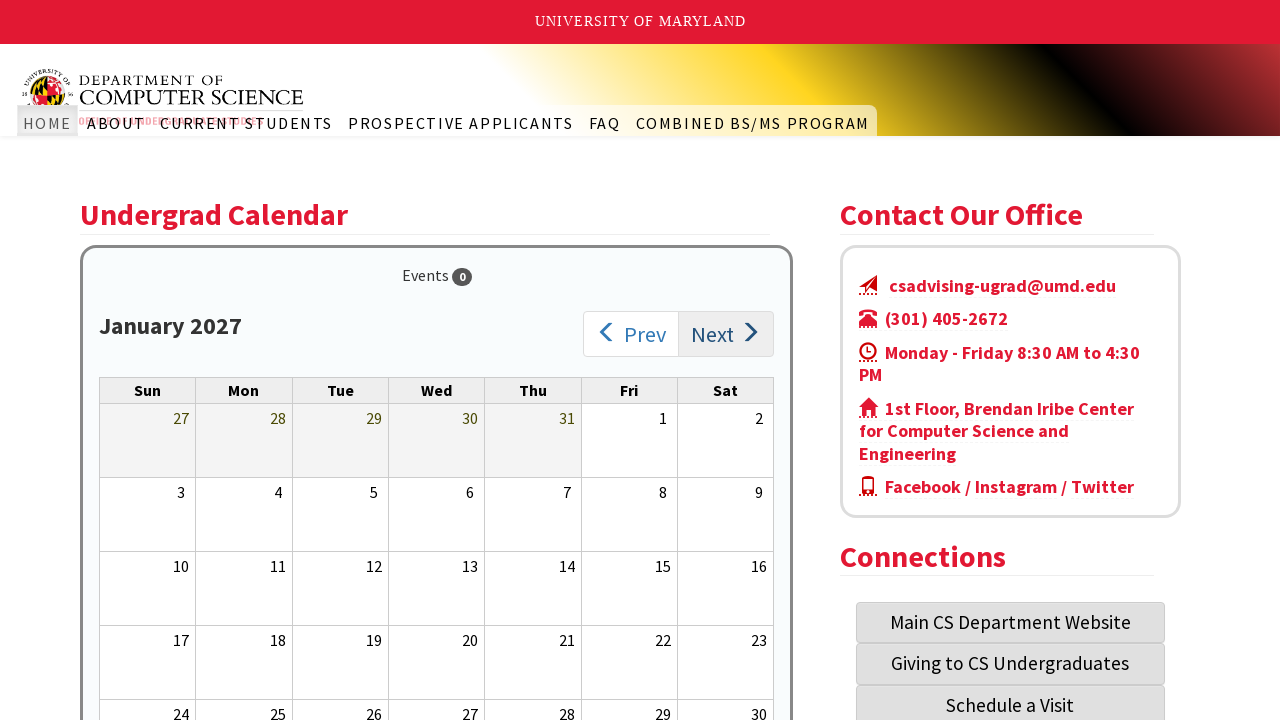

Clicked next month button to navigate to next month (iteration 12/12) at (726, 334) on .icon-after
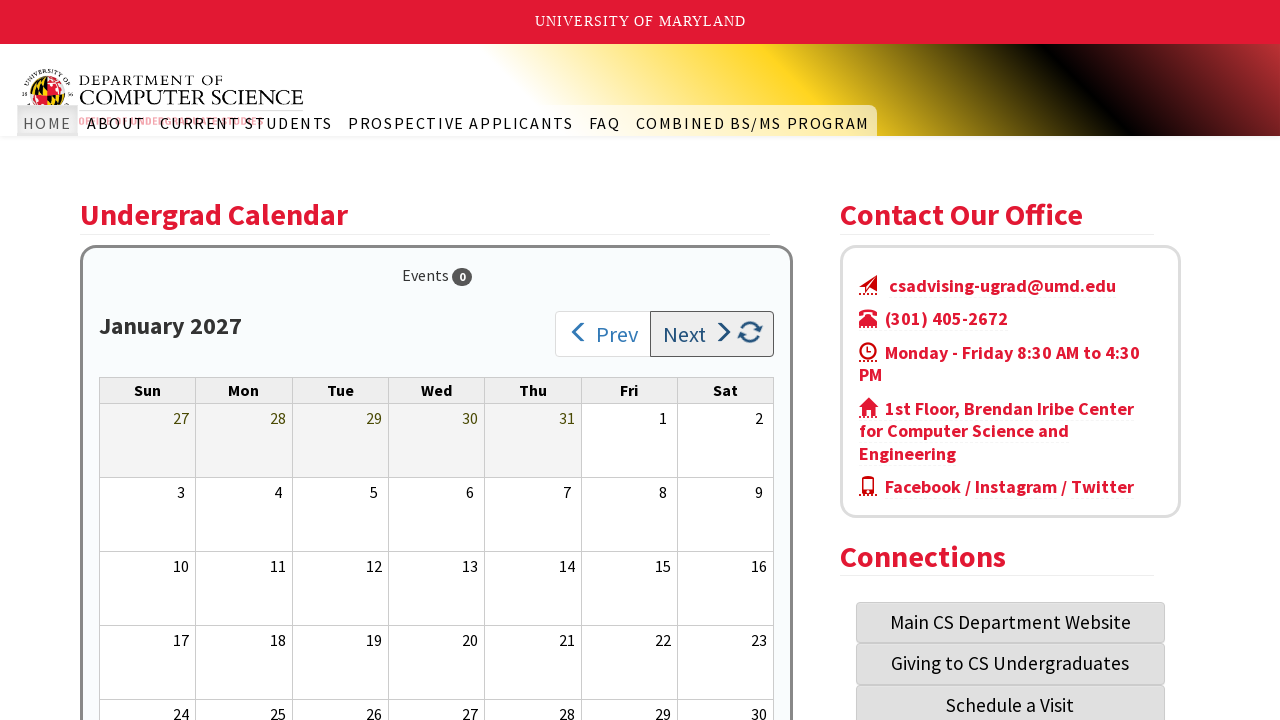

Verified calendar is still functional after navigating through 12 months
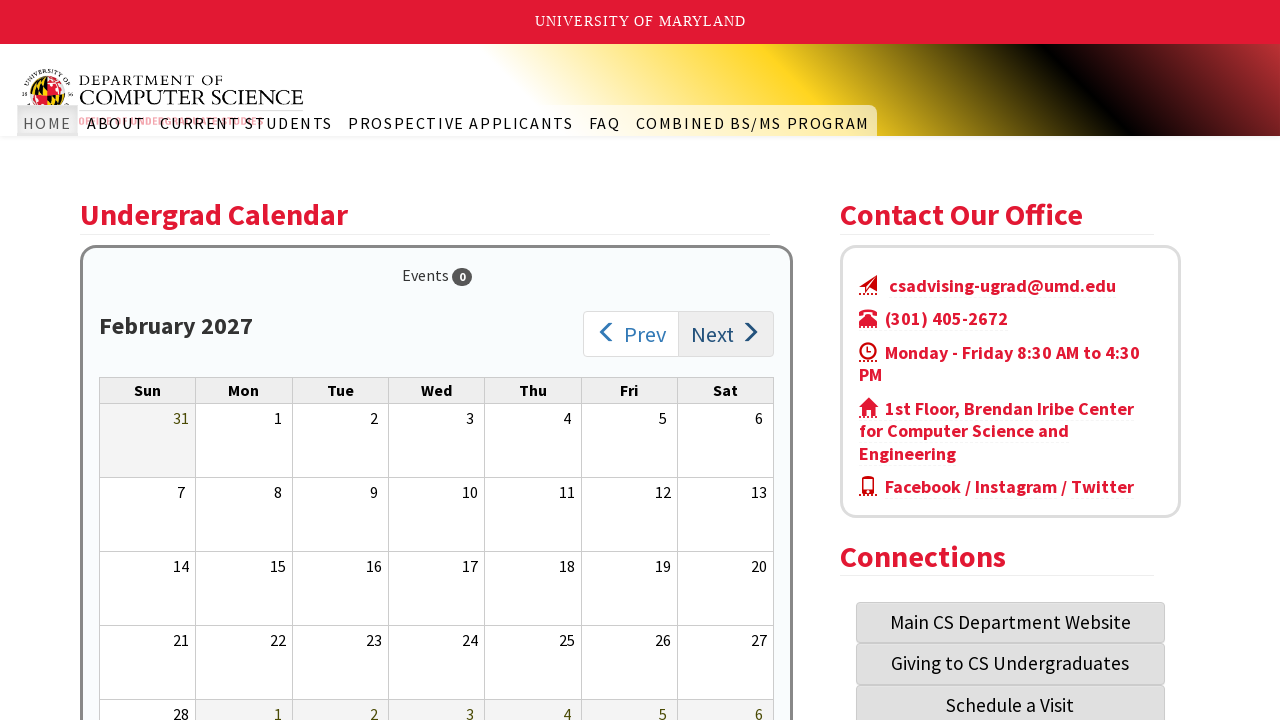

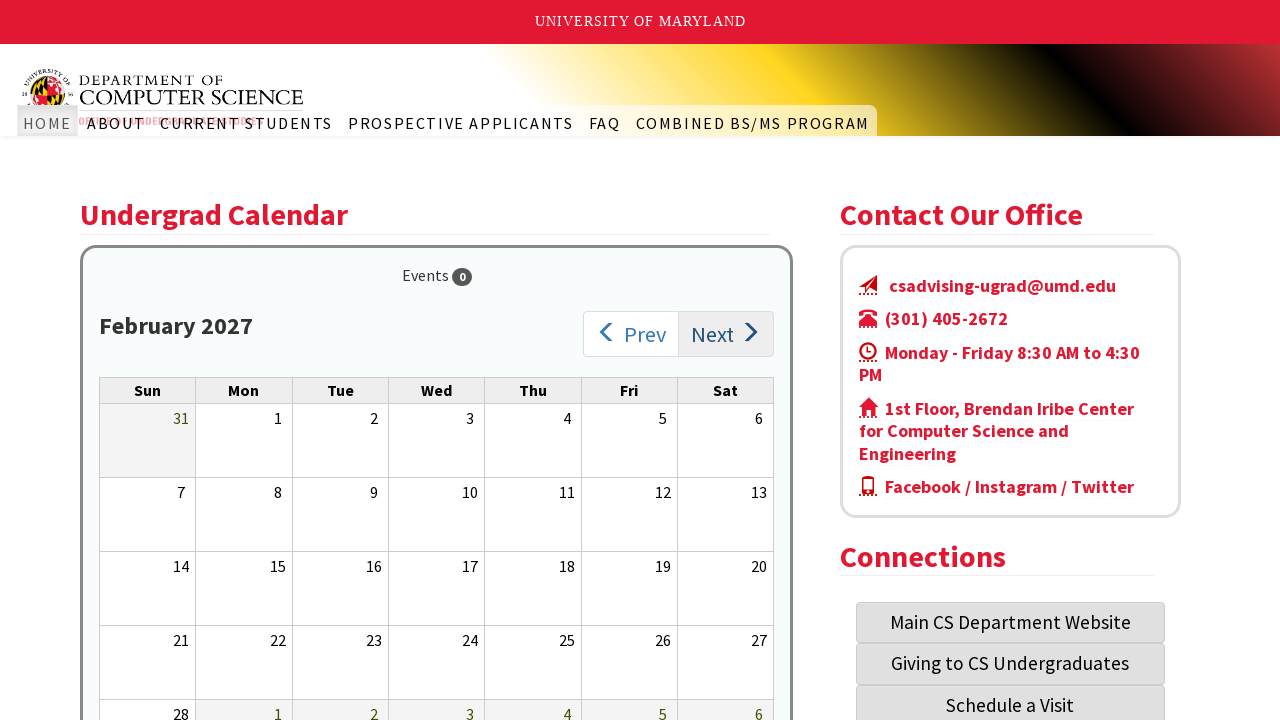